Tests JavaScript prompt popup handling by clicking a button to trigger a prompt, entering text into it, and accepting the prompt dialog.

Starting URL: http://only-testing-blog.blogspot.in/2014/01/textbox.html

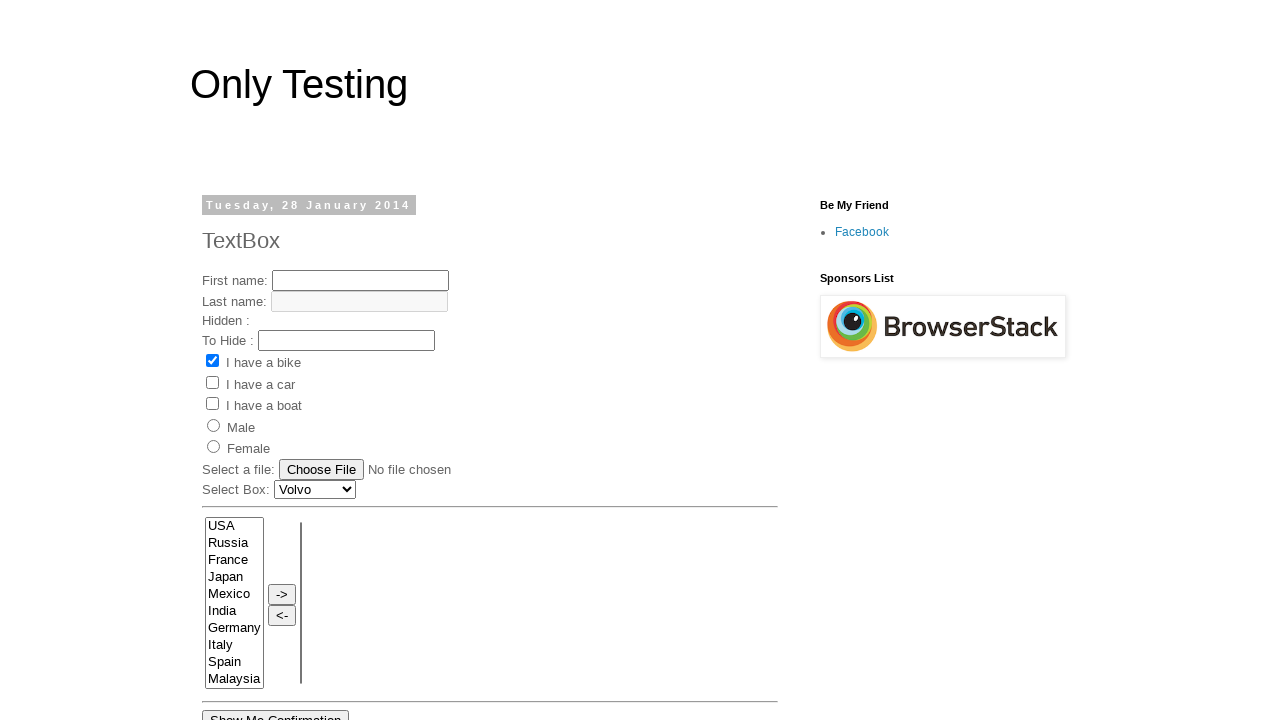

Set up dialog handler for prompt popup
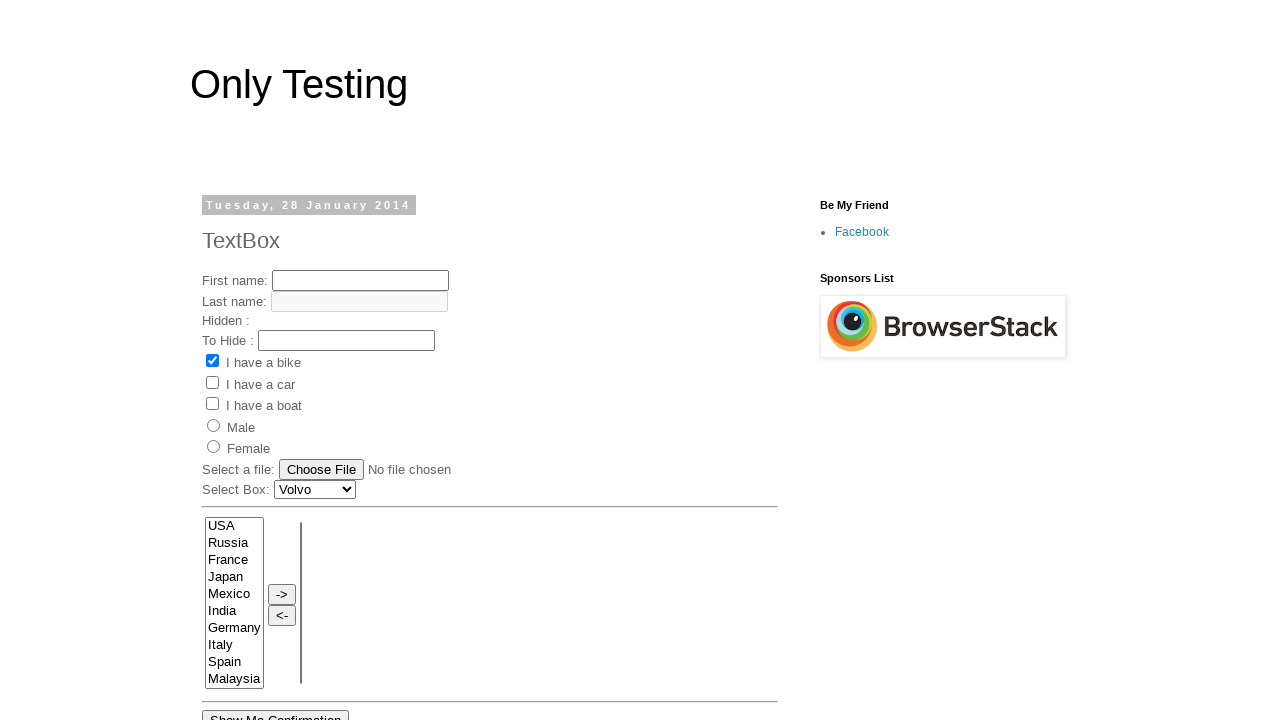

Clicked 'Show Me Prompt' button to trigger prompt dialog at (364, 360) on xpath=//button[contains(.,'Show Me Prompt')]
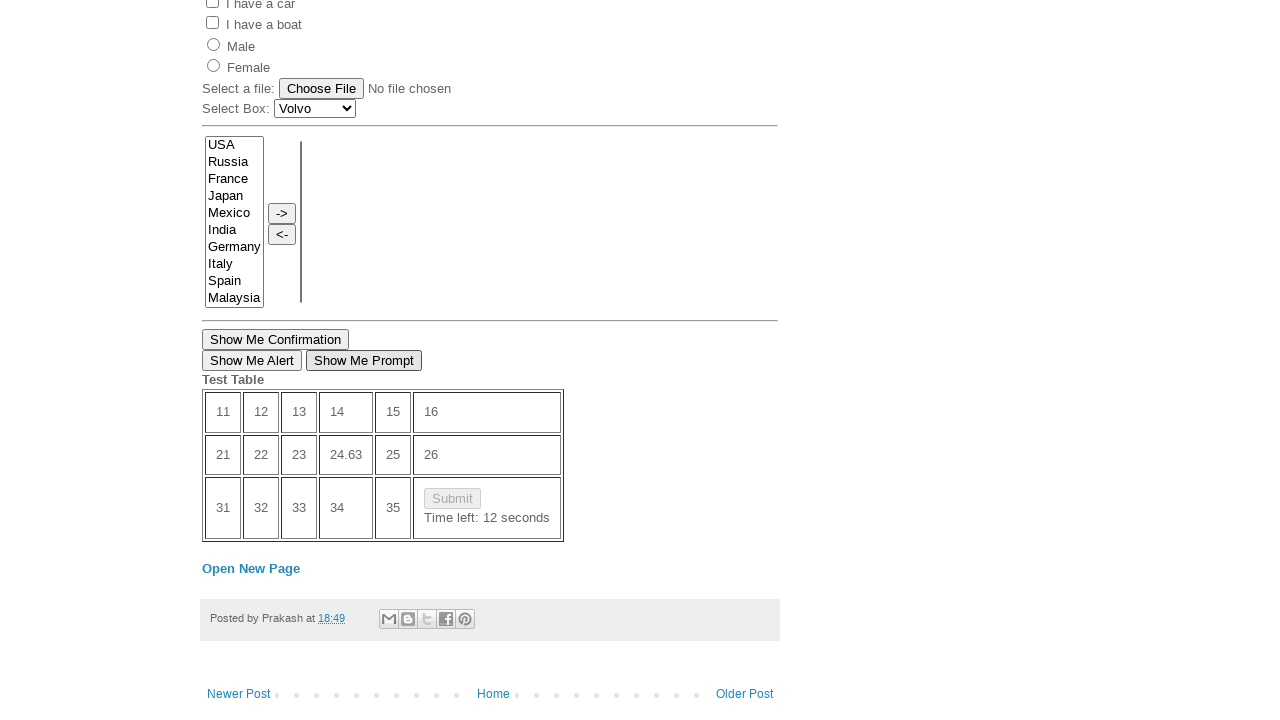

Waited for prompt dialog to be handled and accepted with text 'This is Pleasanton Test Team'
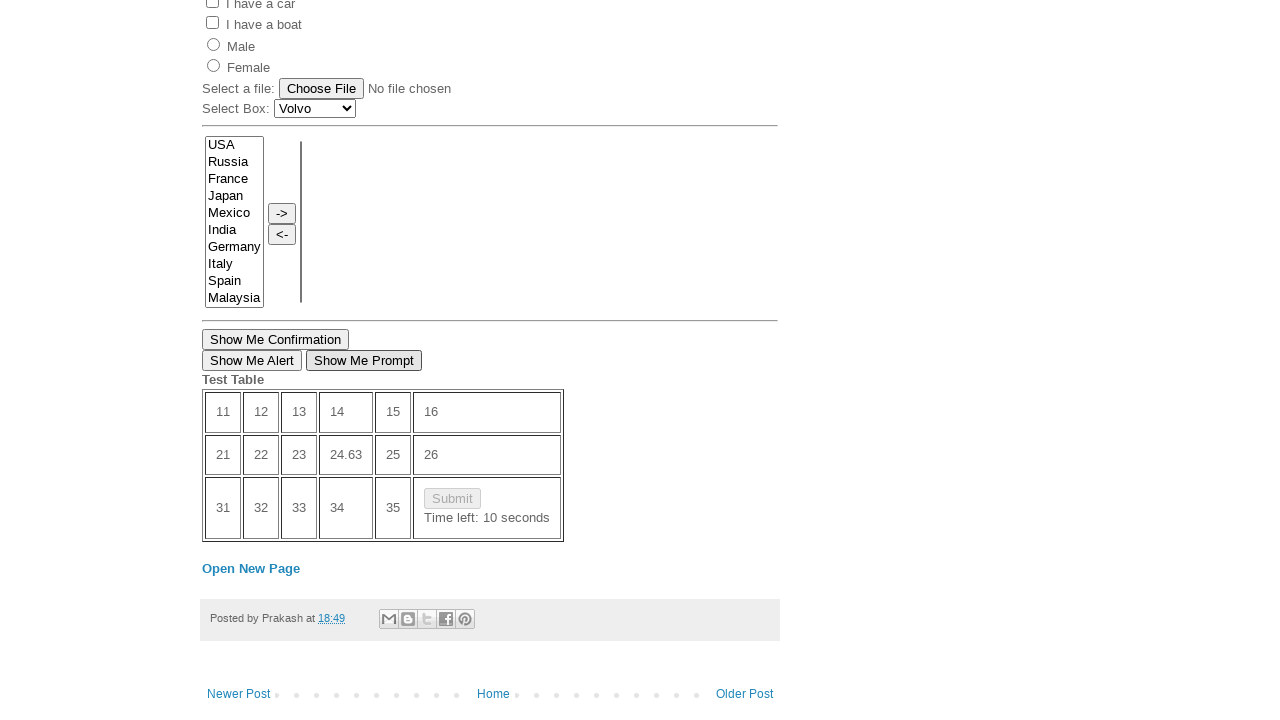

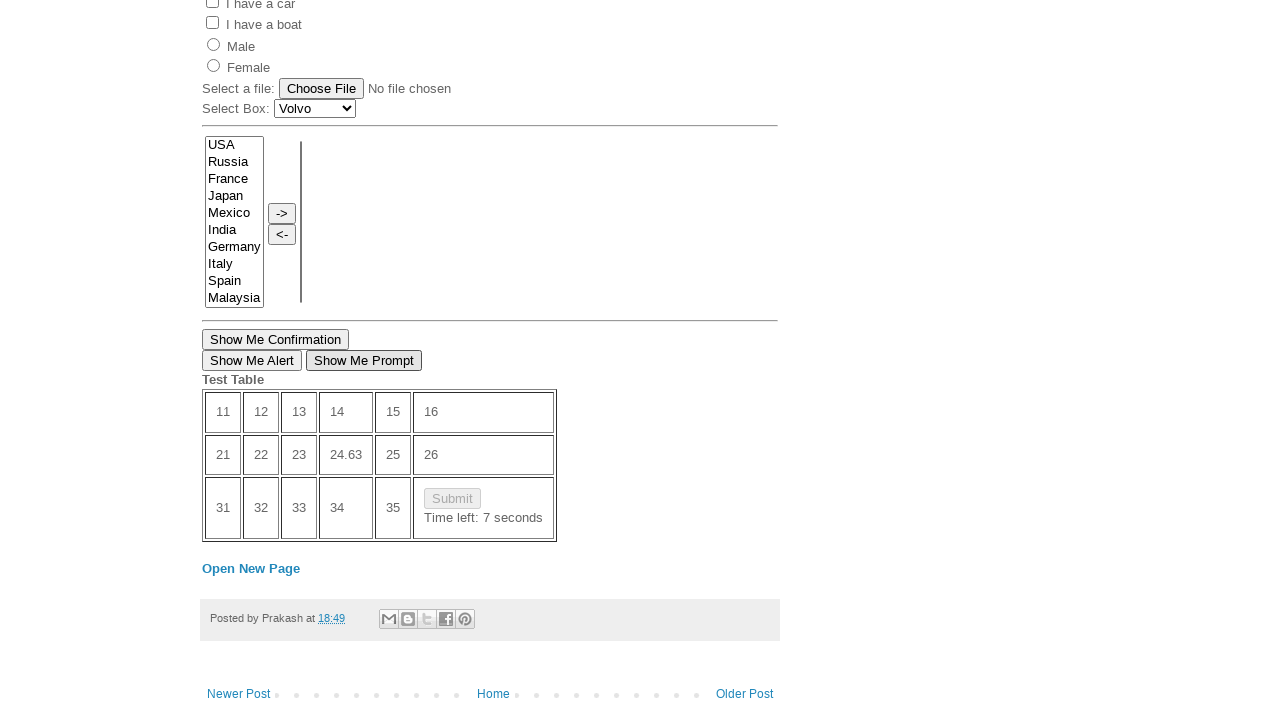